Tests checkbox interactions by toggling the state of two checkboxes on a test page

Starting URL: https://the-internet.herokuapp.com/checkboxes

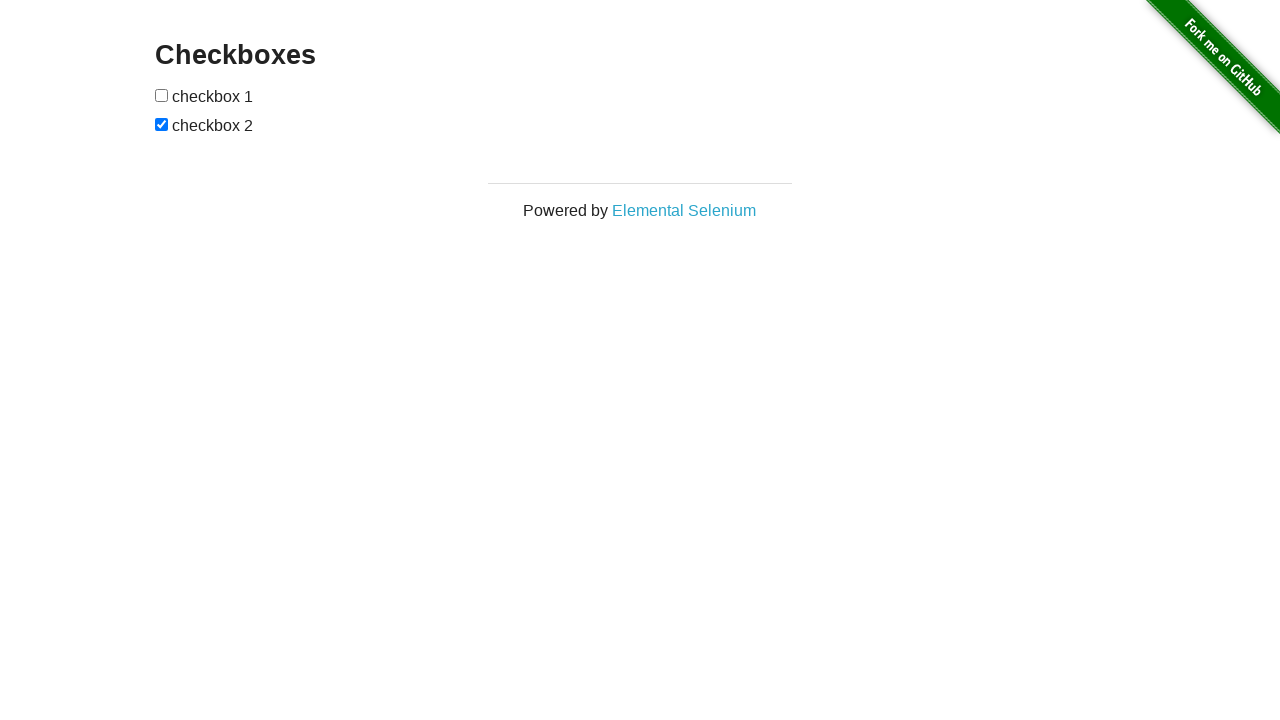

Located first checkbox element
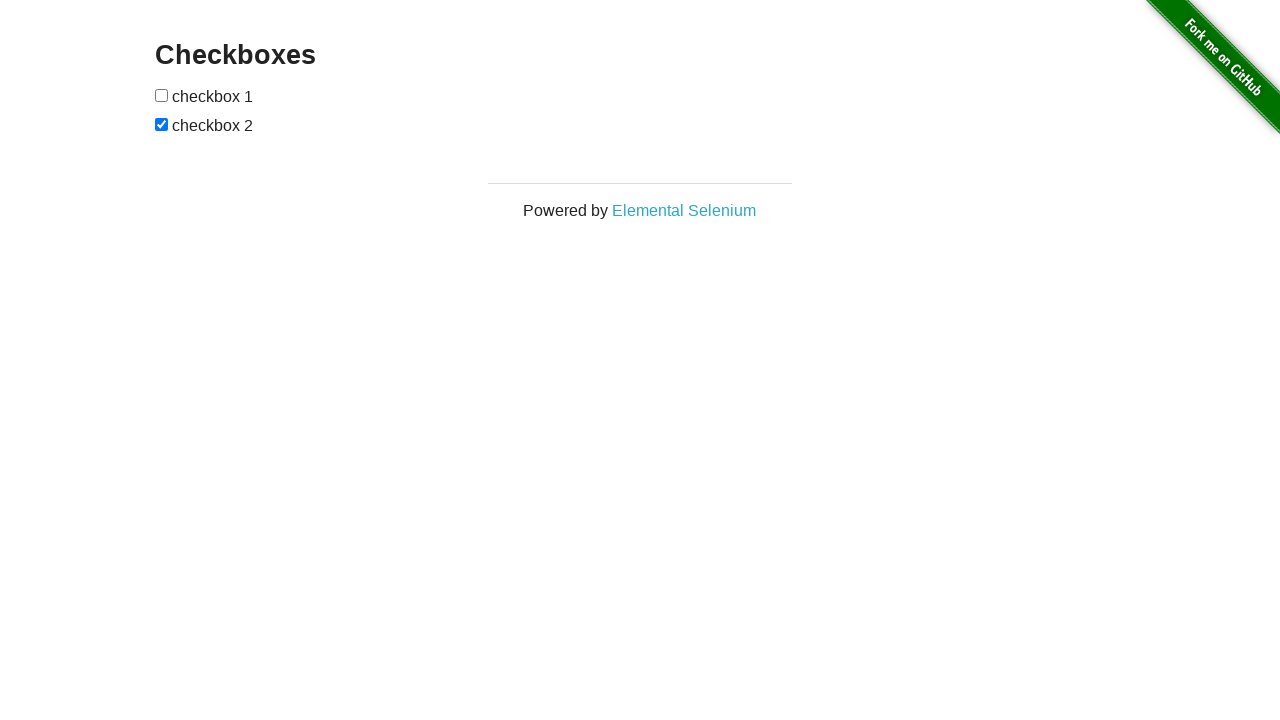

Verified first checkbox exists
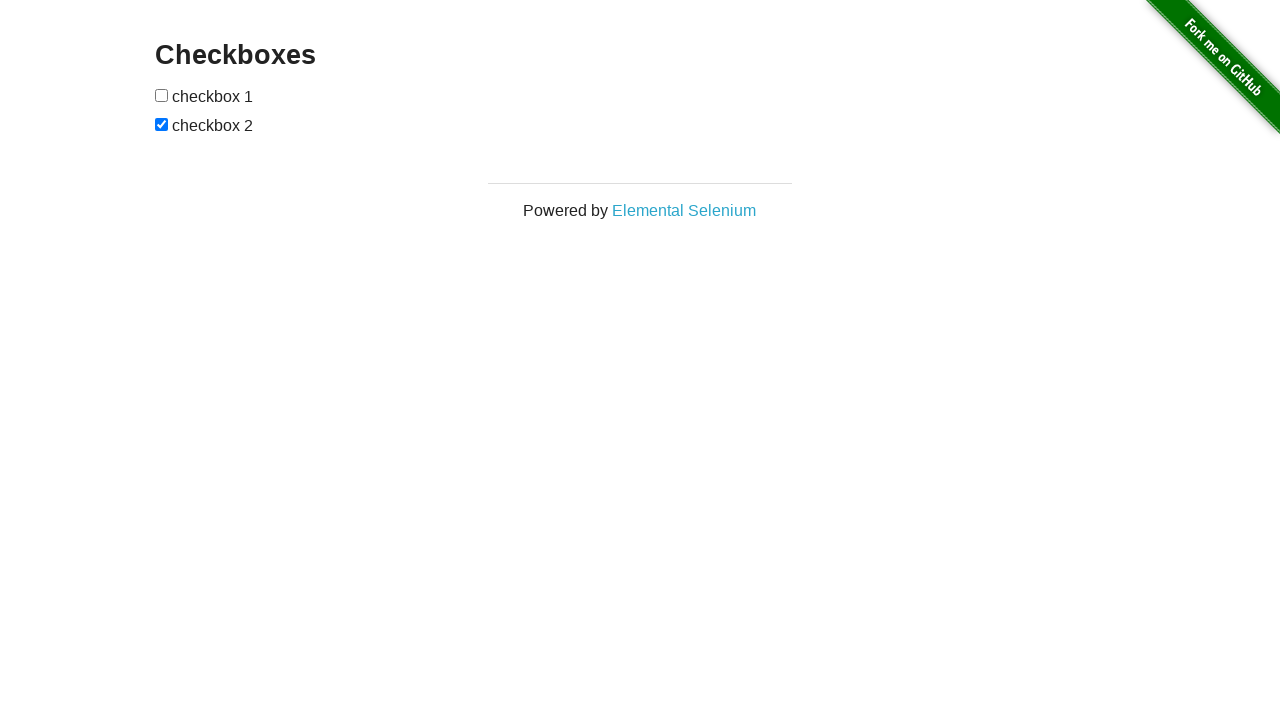

Clicked first checkbox to toggle its state at (162, 95) on xpath=//*[@id="checkboxes"]/input[1]
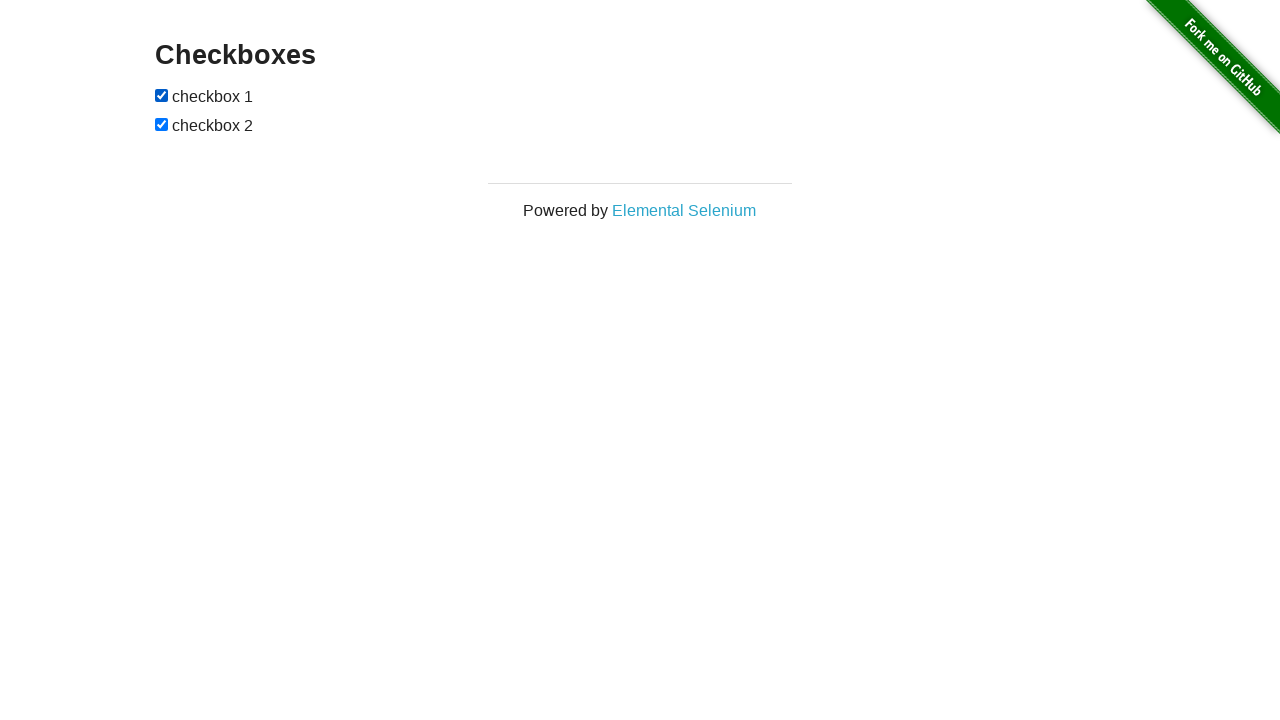

Located second checkbox element
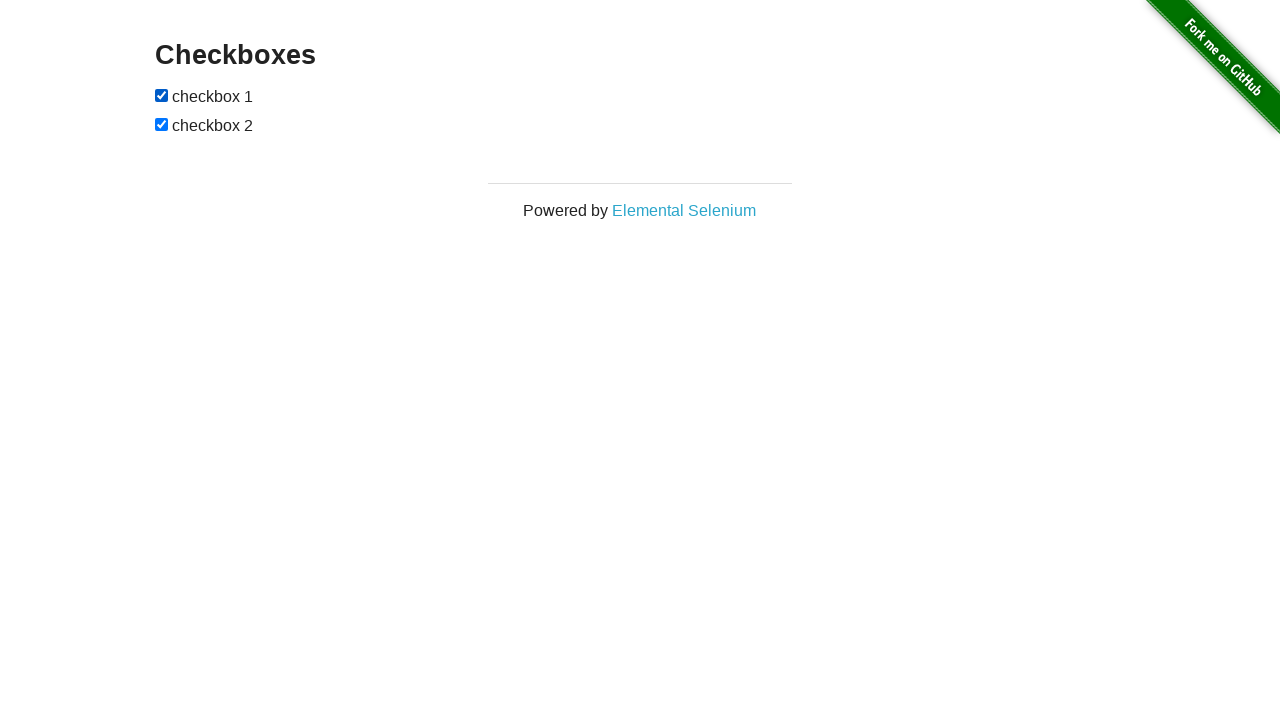

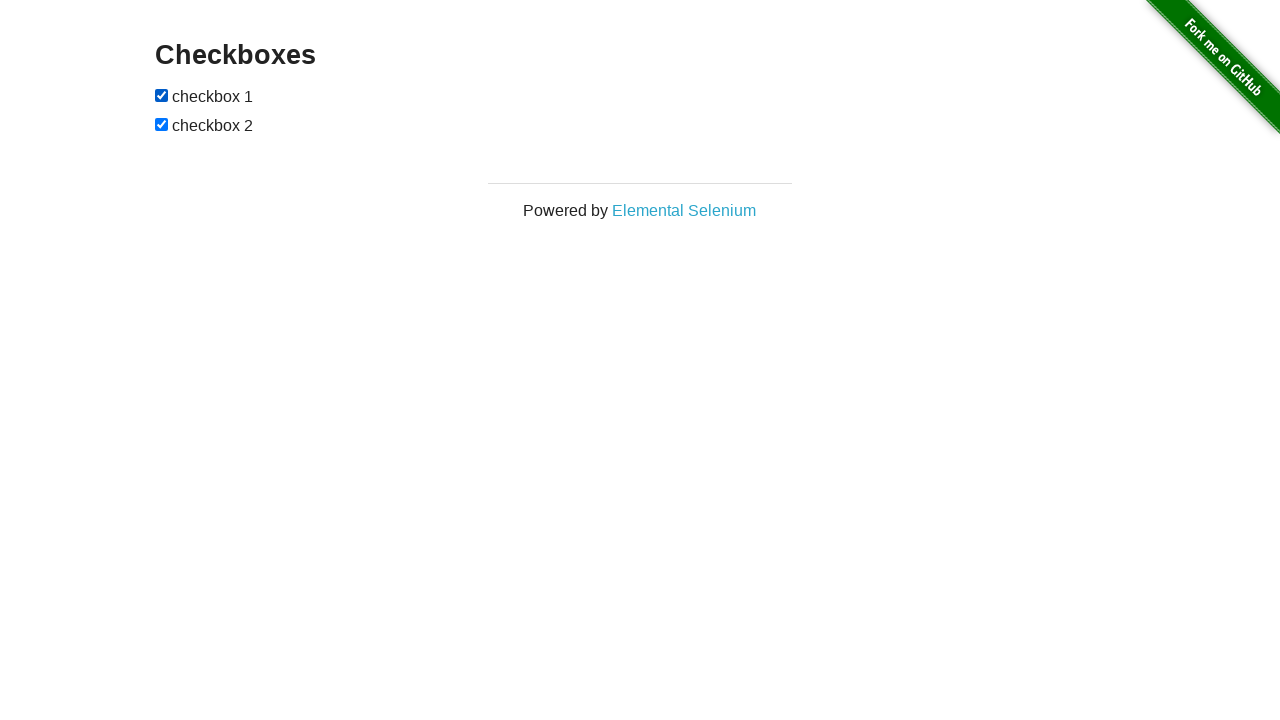